Tests JavaScript confirmation alert handling by clicking a button to trigger an alert and dismissing it

Starting URL: https://the-internet.herokuapp.com/javascript_alerts

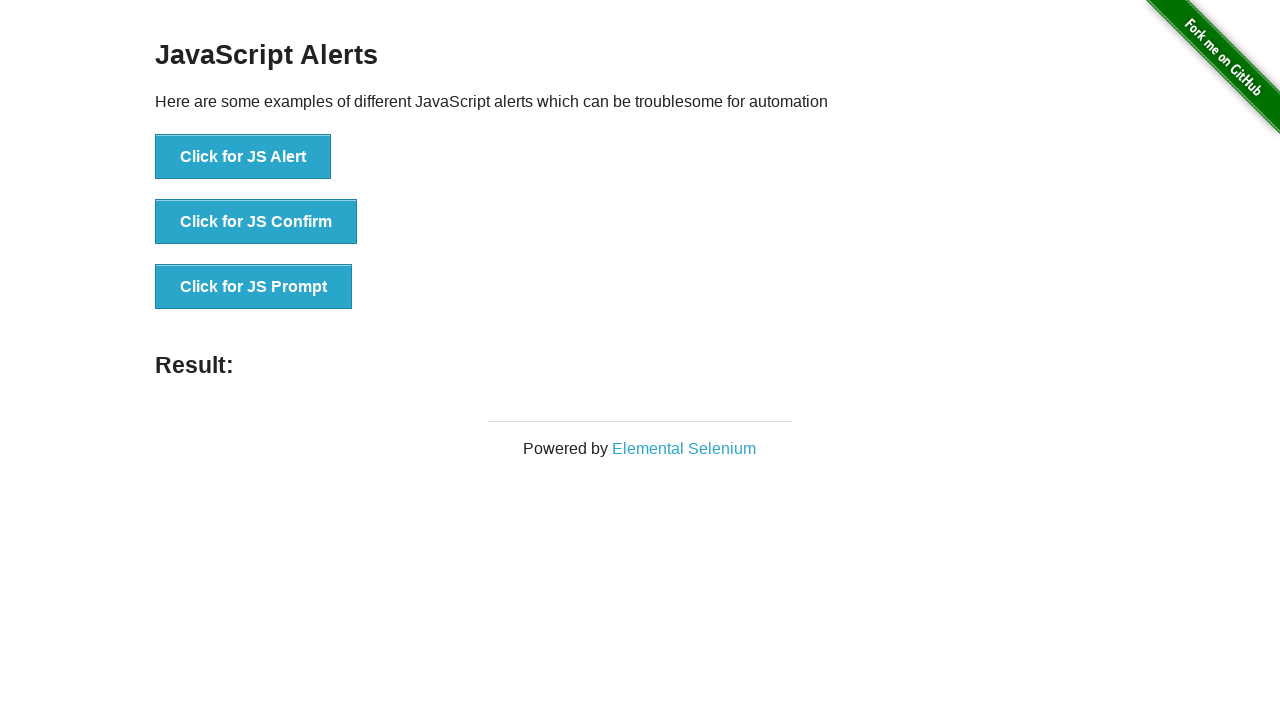

Clicked 'Click for JS Confirm' button to trigger JavaScript confirmation alert at (256, 222) on xpath=//button[text()='Click for JS Confirm']
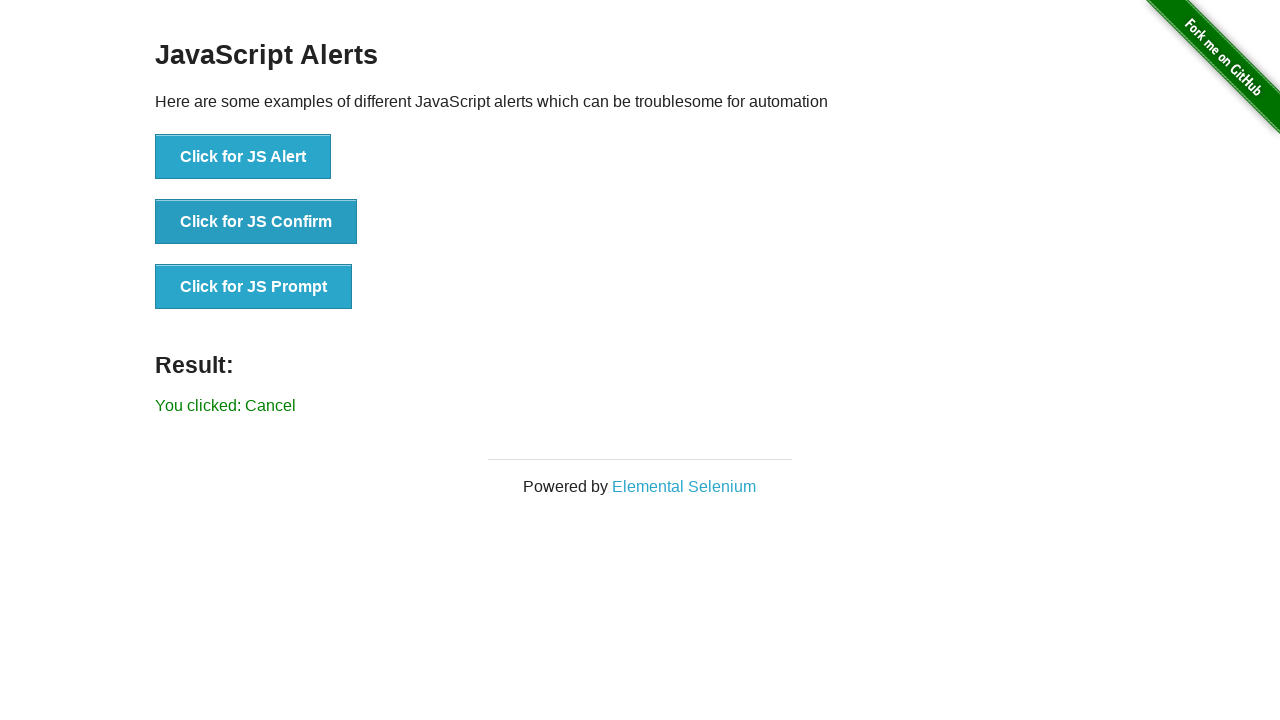

Set up dialog handler to dismiss confirmation alert
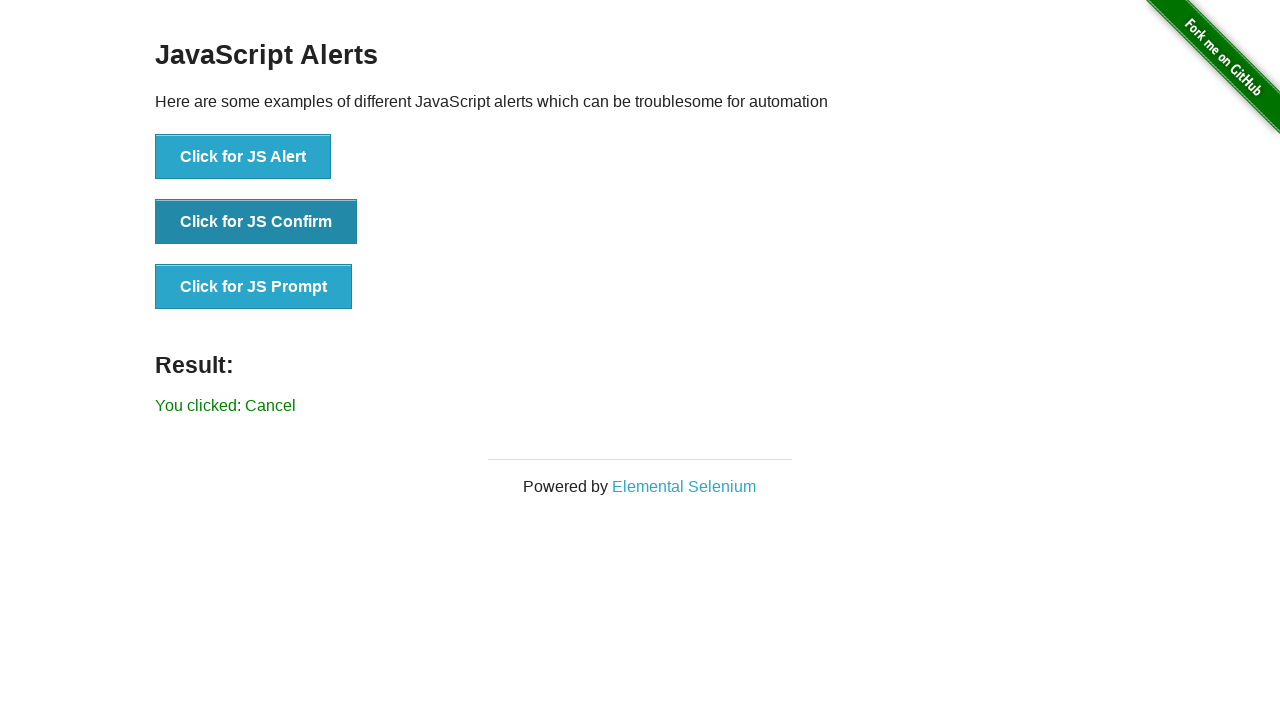

Clicked 'Click for JS Confirm' button again to trigger alert with handler active at (256, 222) on xpath=//button[text()='Click for JS Confirm']
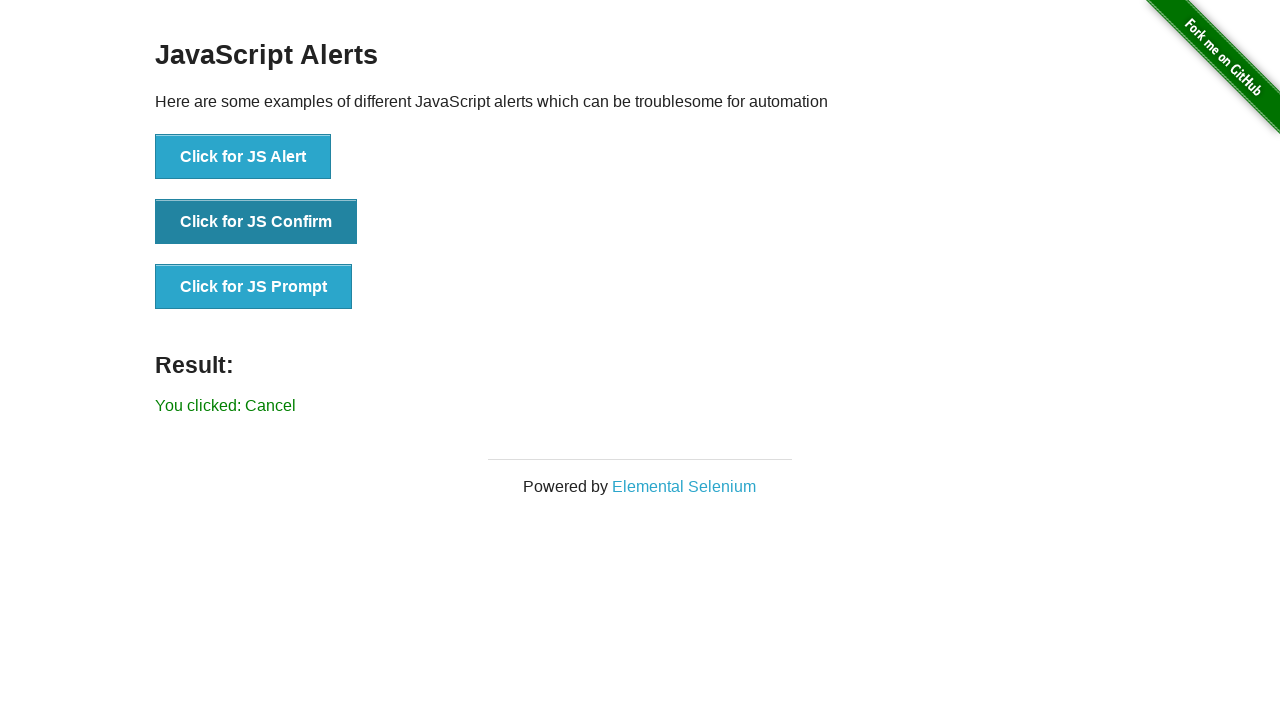

Result message appeared after dismissing confirmation alert
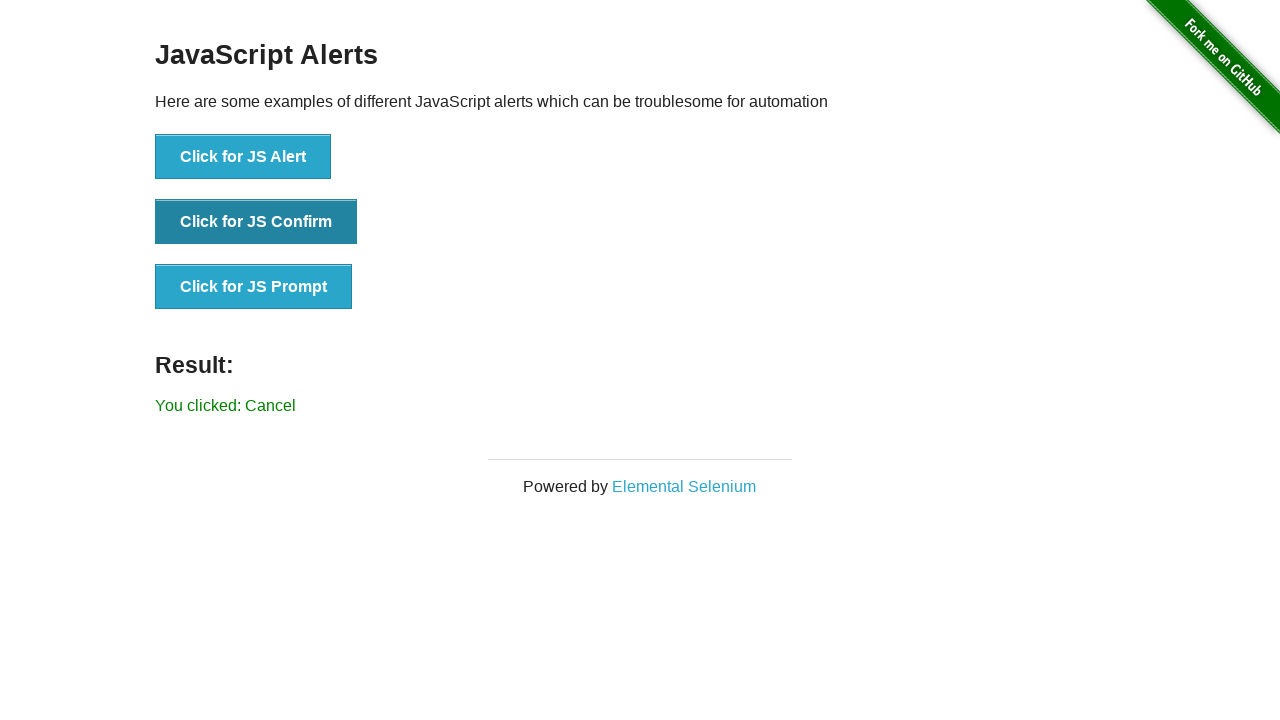

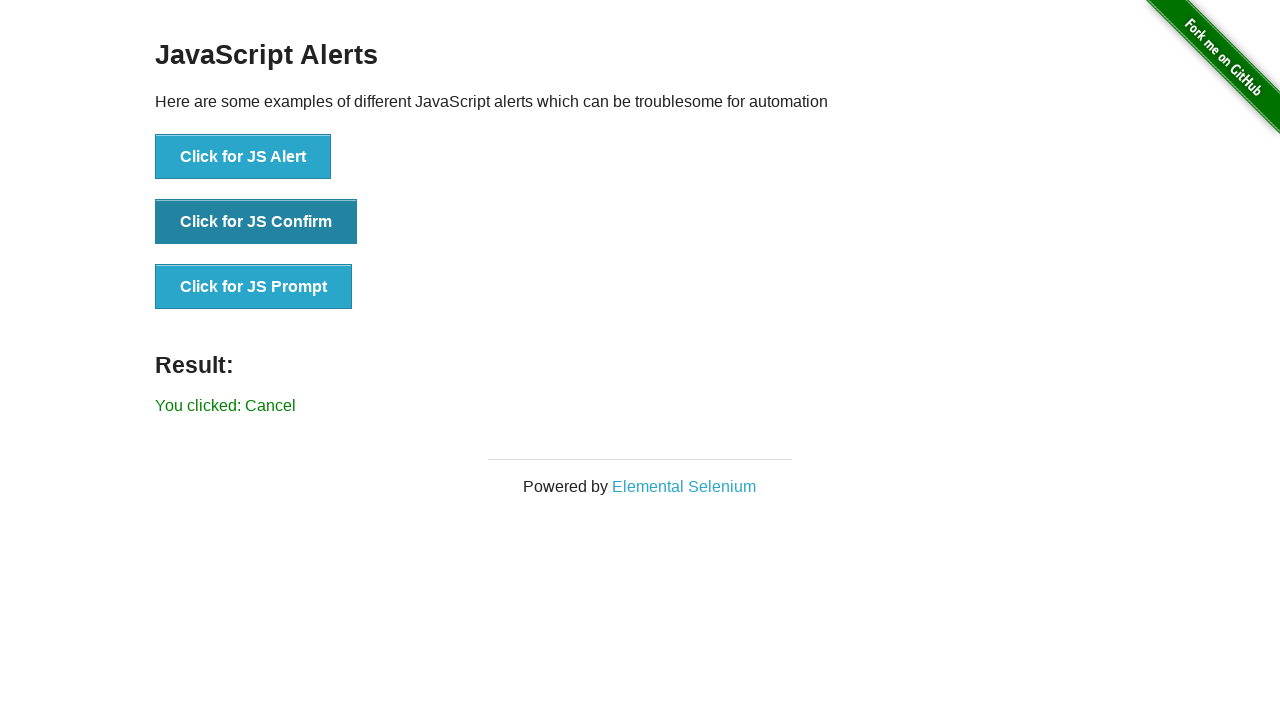